Tests the links menu by clicking on a simple link that opens a new tab, then managing window handles

Starting URL: https://demoqa.com/

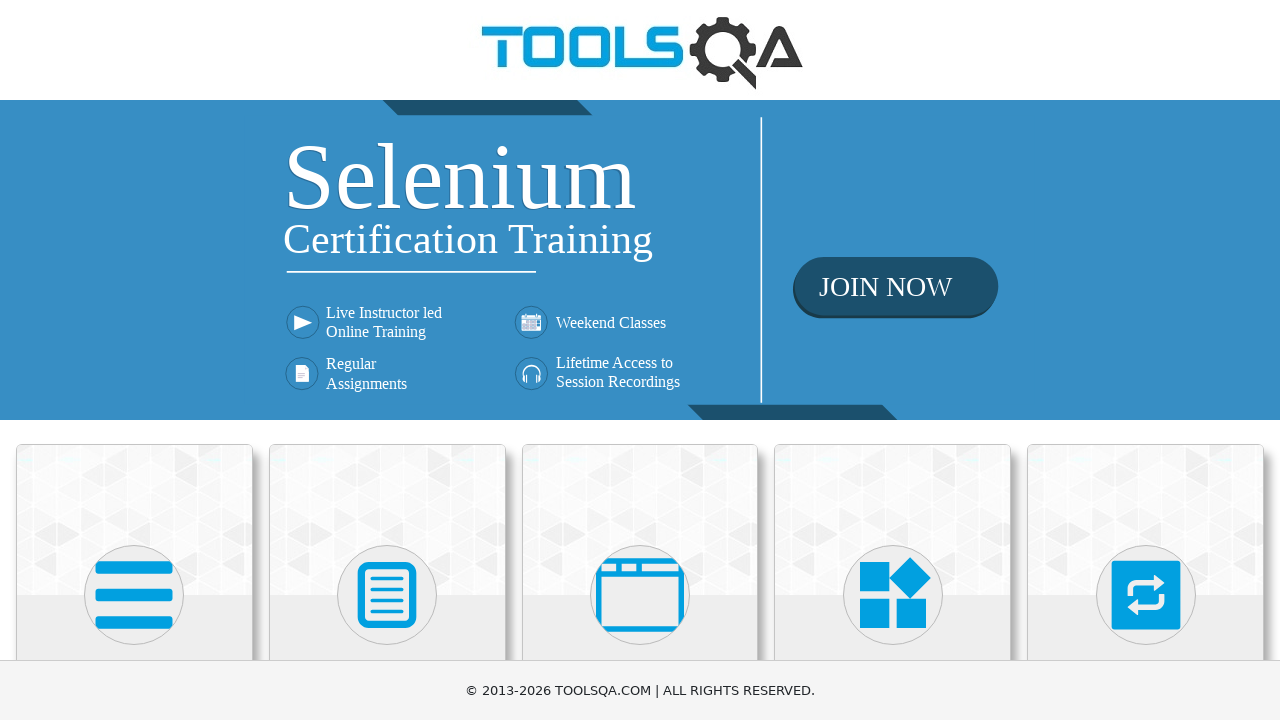

Clicked on Elements menu at (134, 360) on xpath=//h5[text()='Elements']
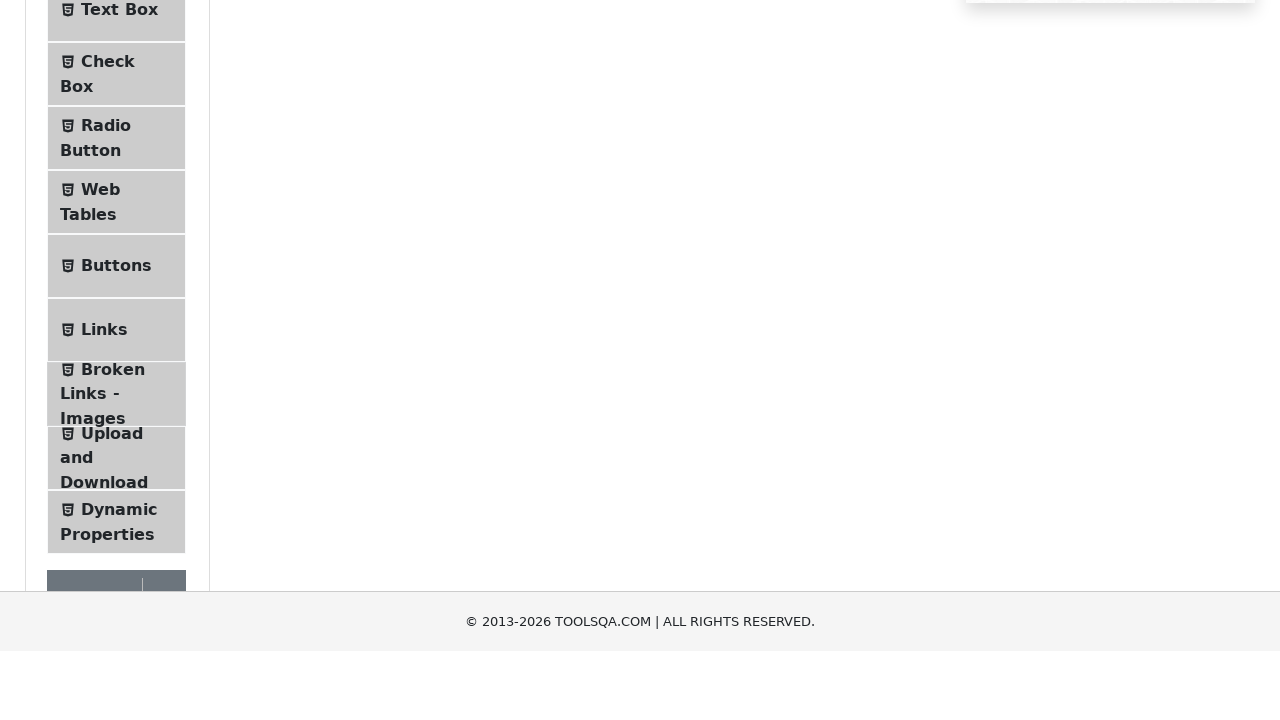

Clicked on Links submenu at (104, 581) on xpath=//span[text()='Links']
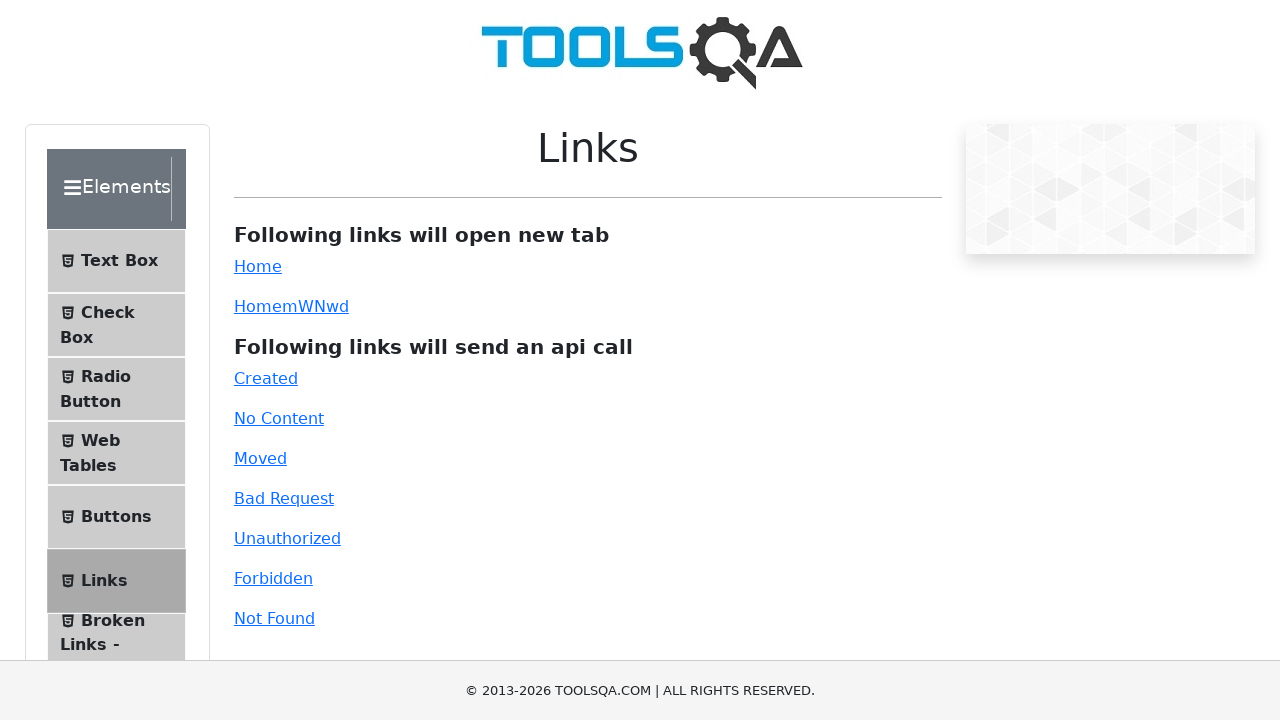

Clicked on simple link which opened a new tab at (258, 266) on #simpleLink
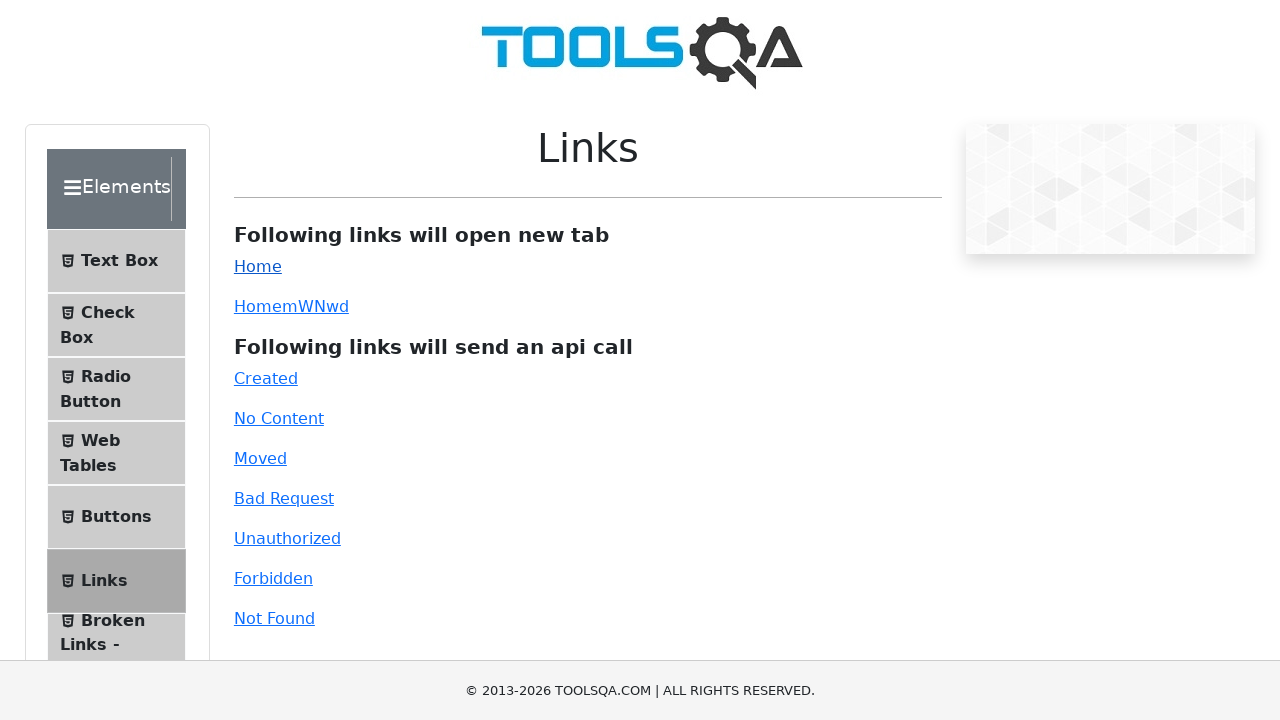

Captured new page from context
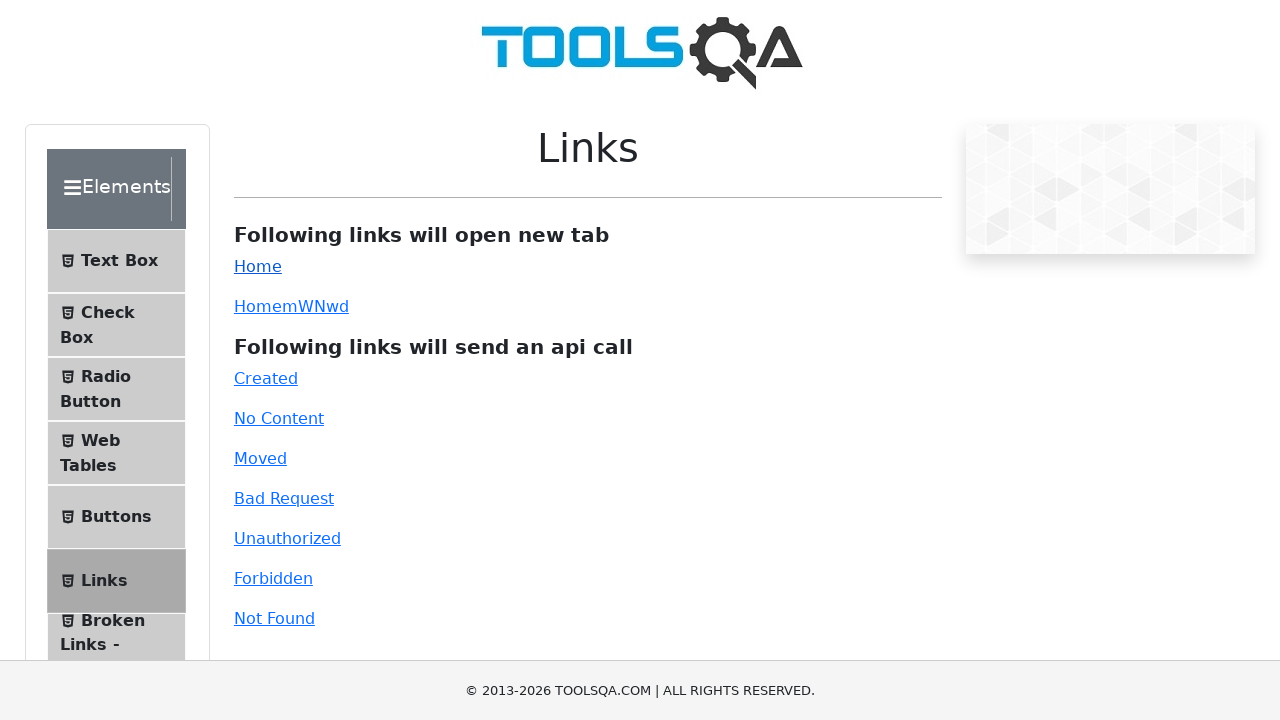

Waited for new page to load
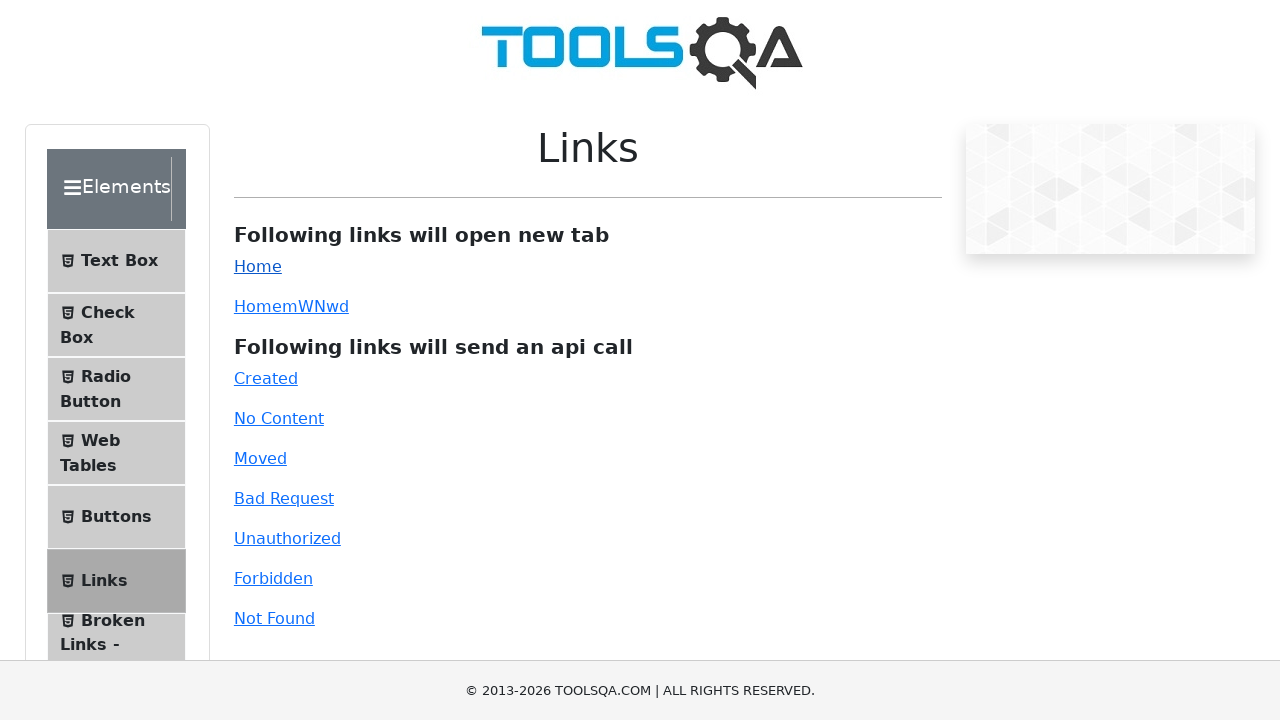

Closed the new page tab
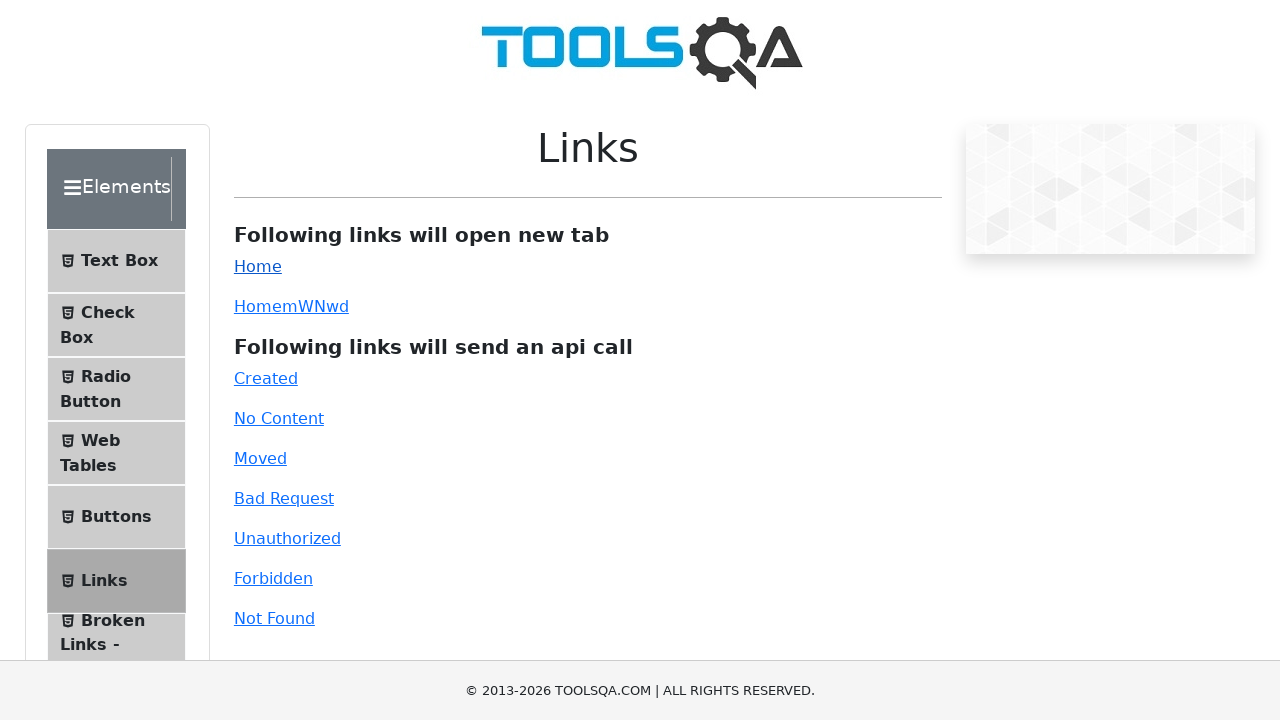

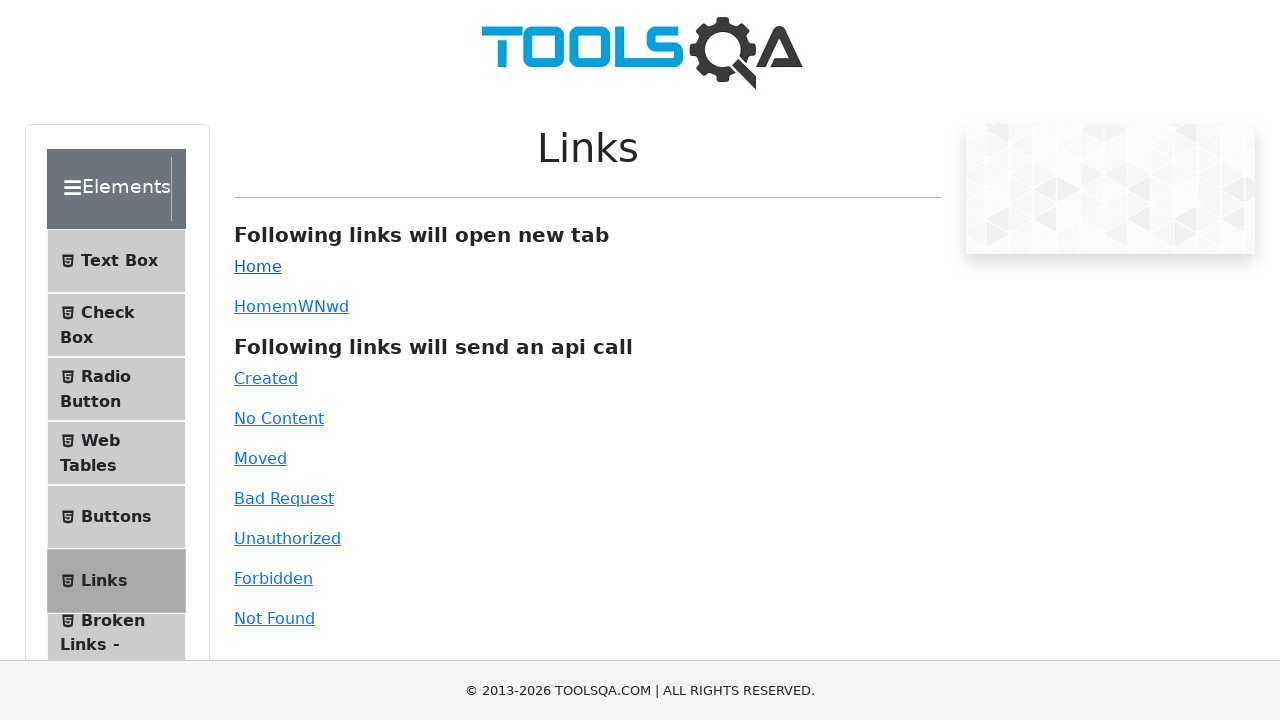